Tests AJAX functionality by clicking a button that triggers an AJAX request and waiting for the success message to appear

Starting URL: http://www.uitestingplayground.com/ajax

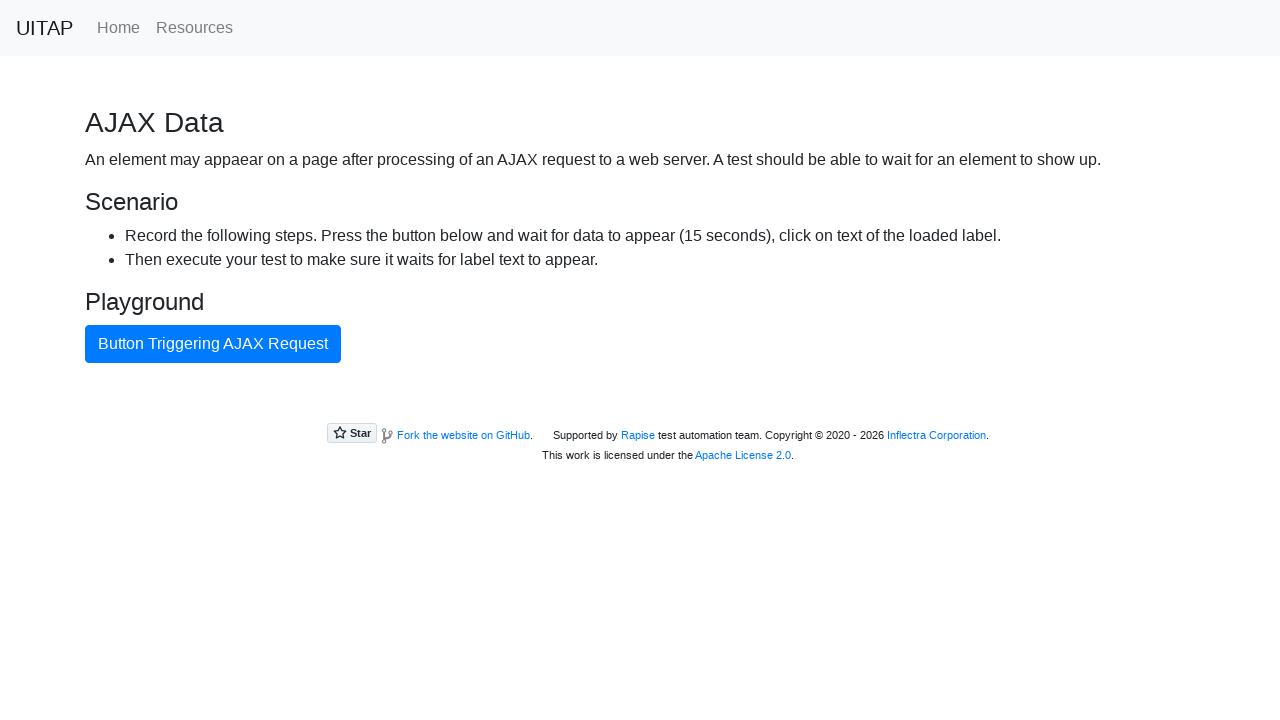

Clicked the AJAX button to trigger the request at (213, 344) on #ajaxButton
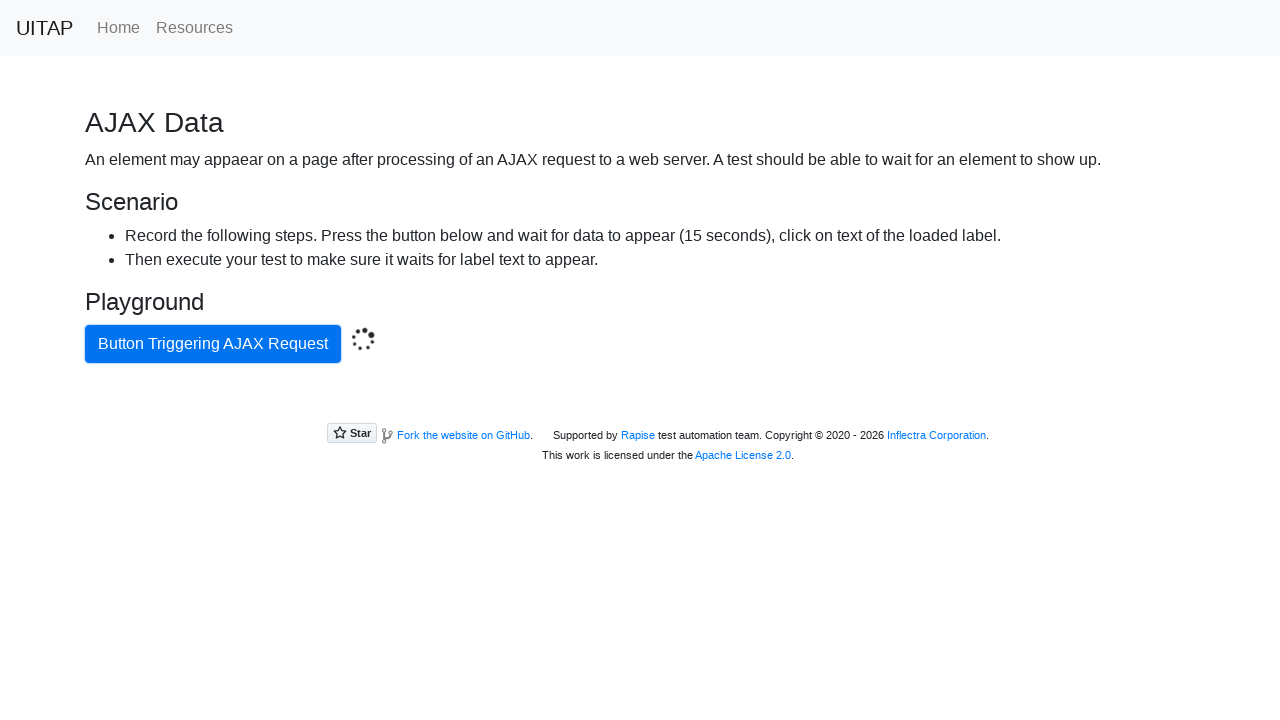

Waited for success message to appear after AJAX completes
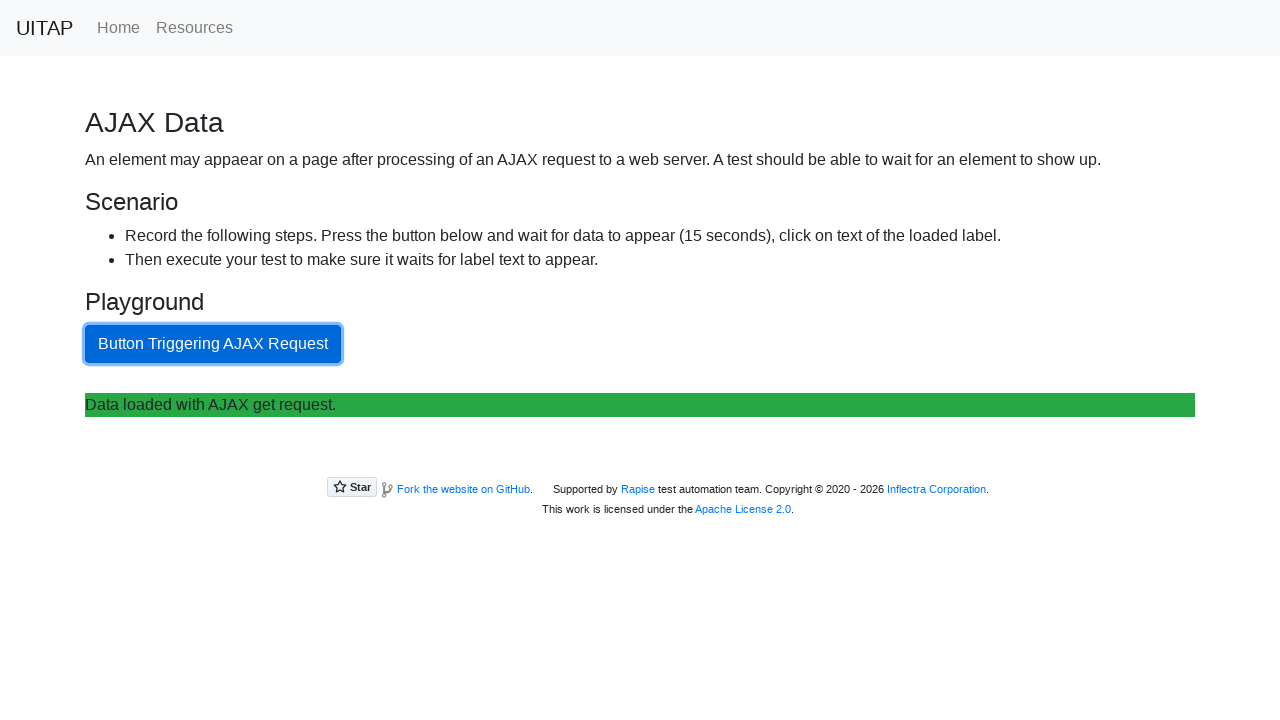

Verified success message is displayed and visible
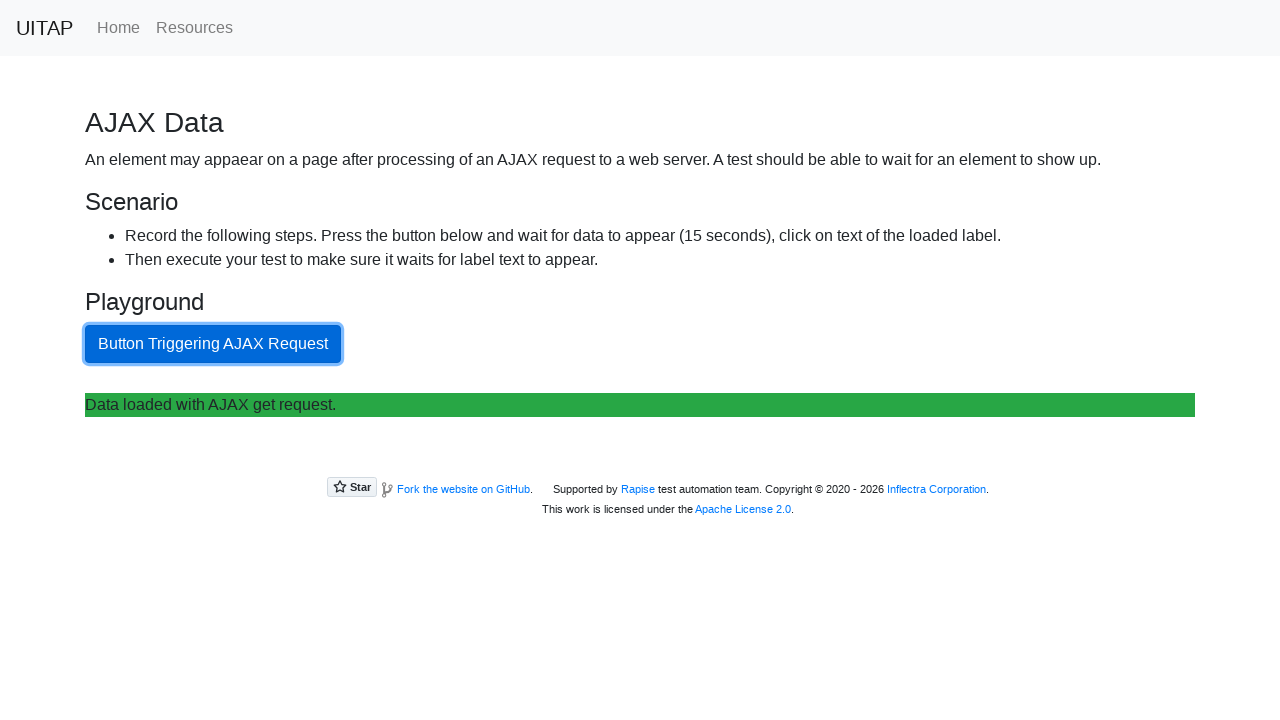

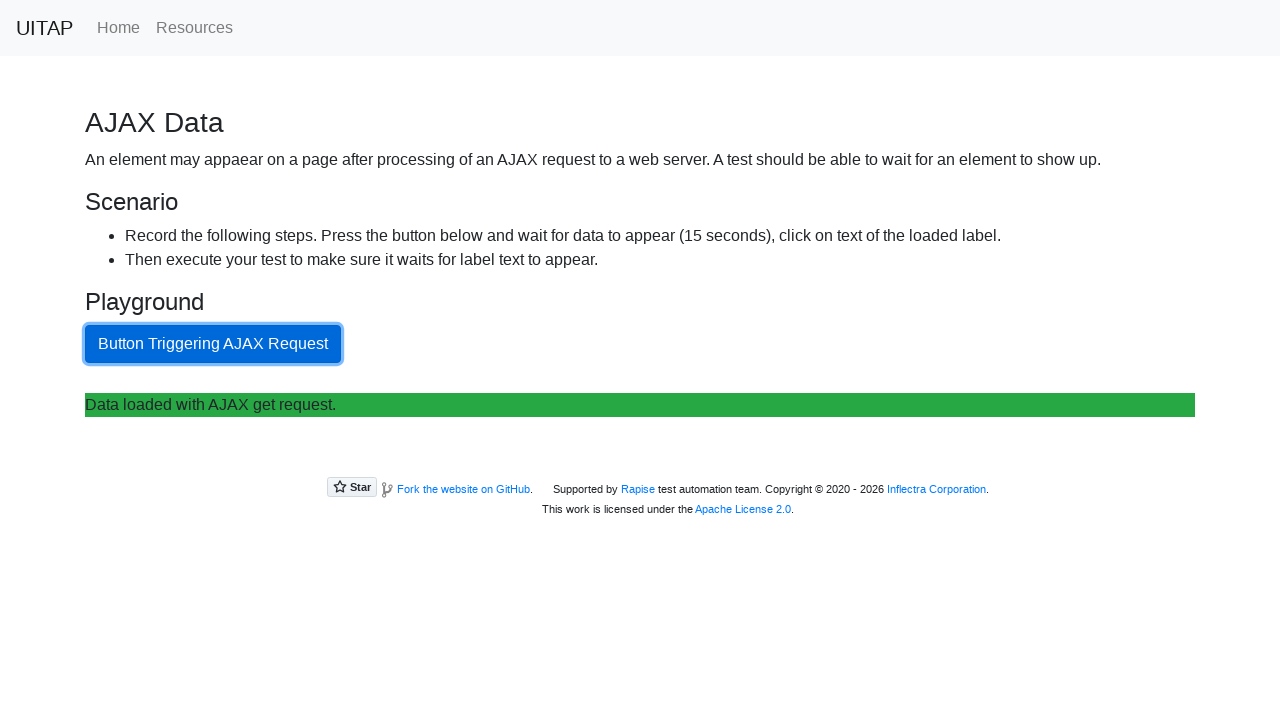